Tests hover functionality by hovering over a figure and verifying the caption appears

Starting URL: https://the-internet.herokuapp.com/hovers

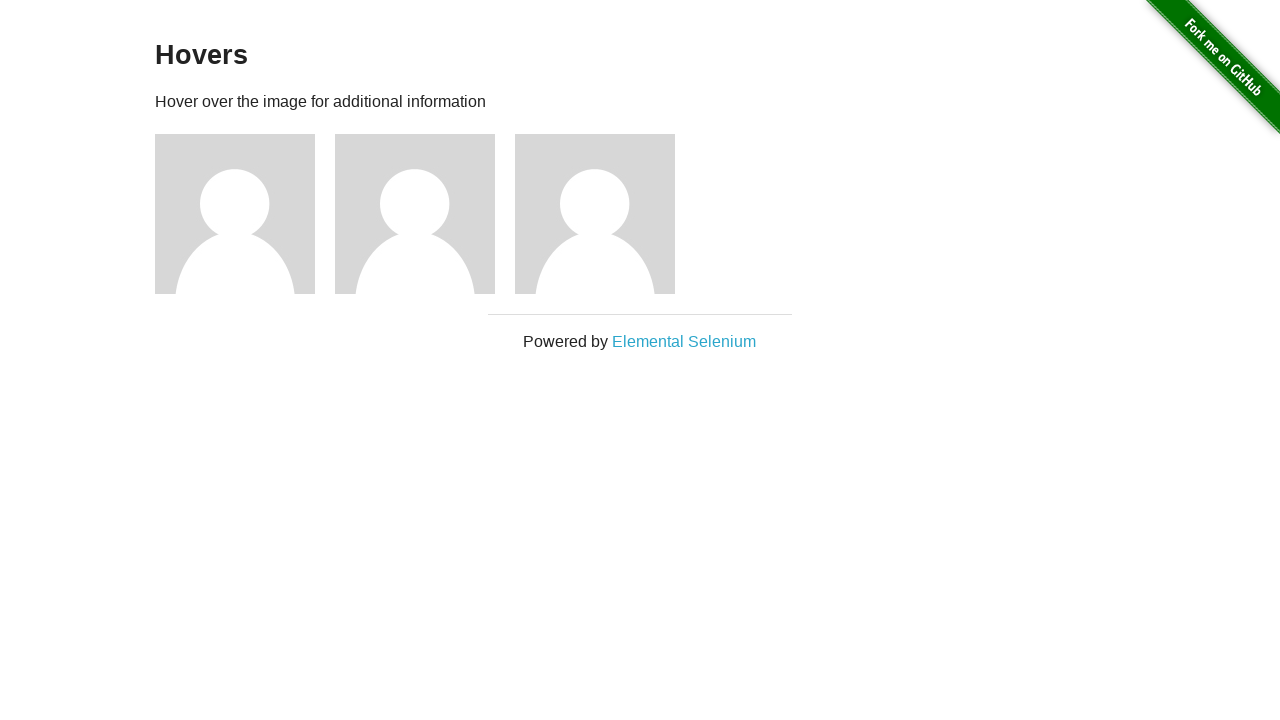

Hovered over the first figure element at (245, 214) on .figure >> nth=0
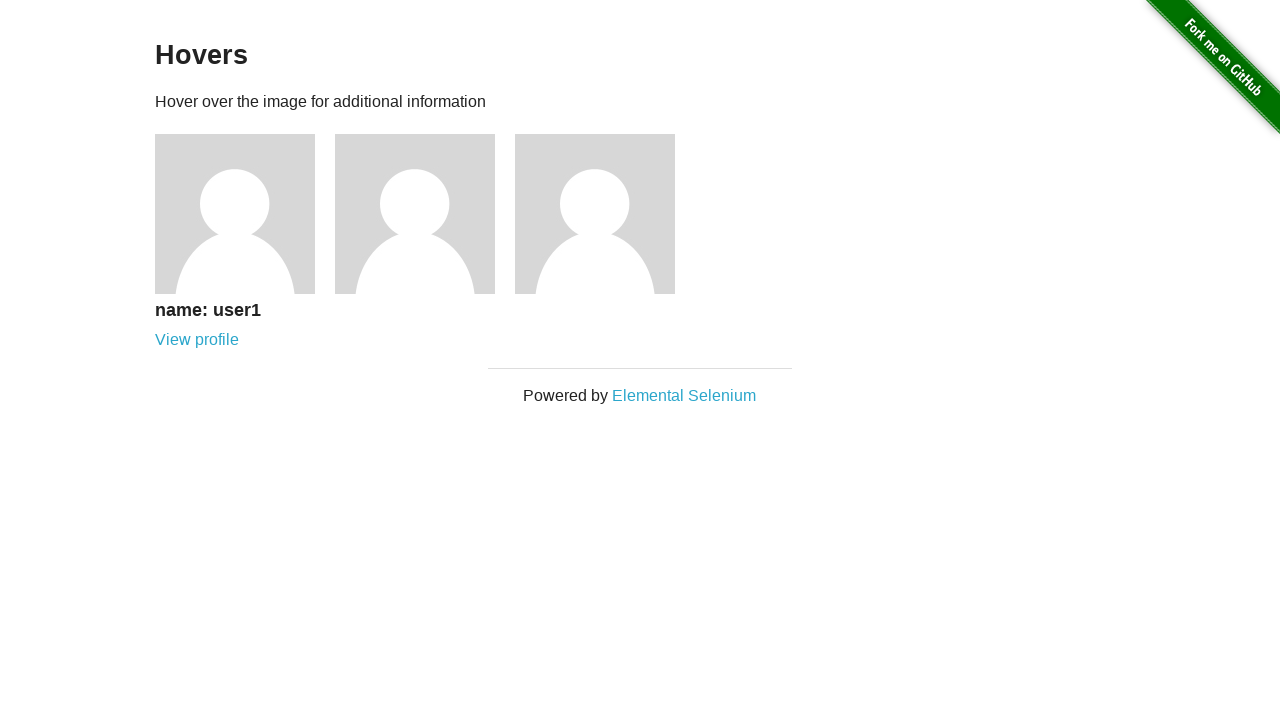

Caption appeared and became visible after hovering
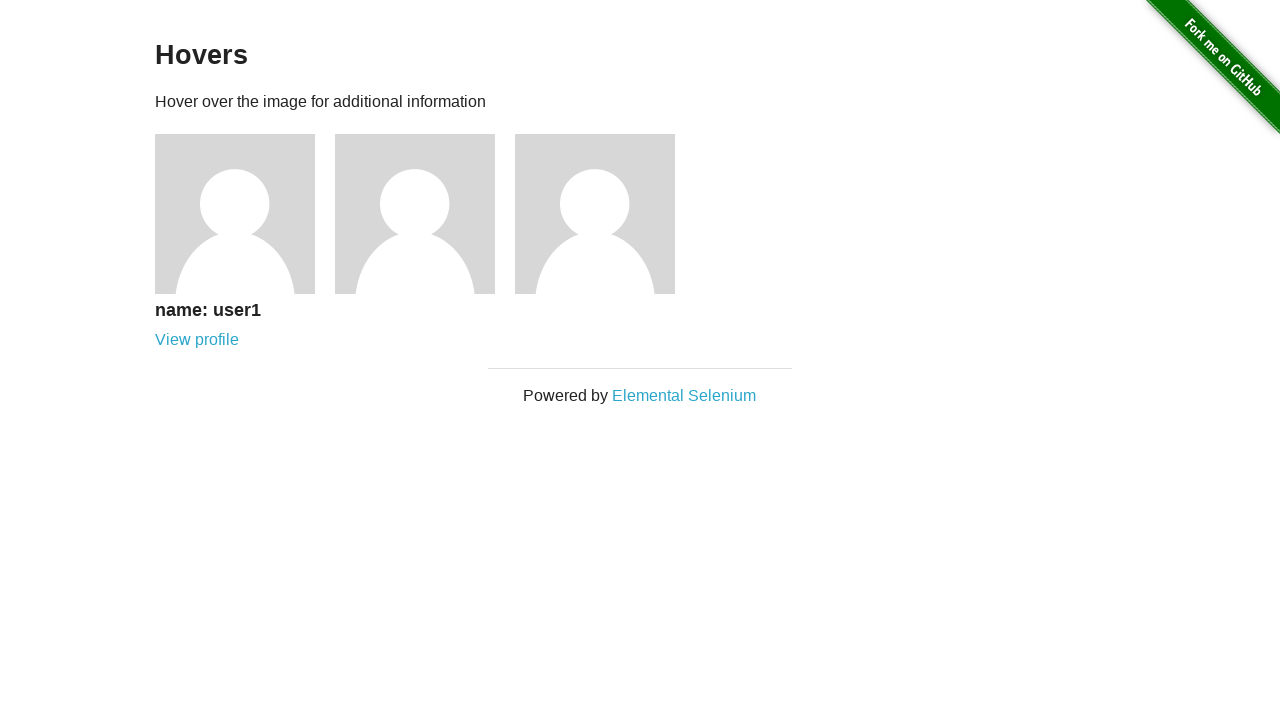

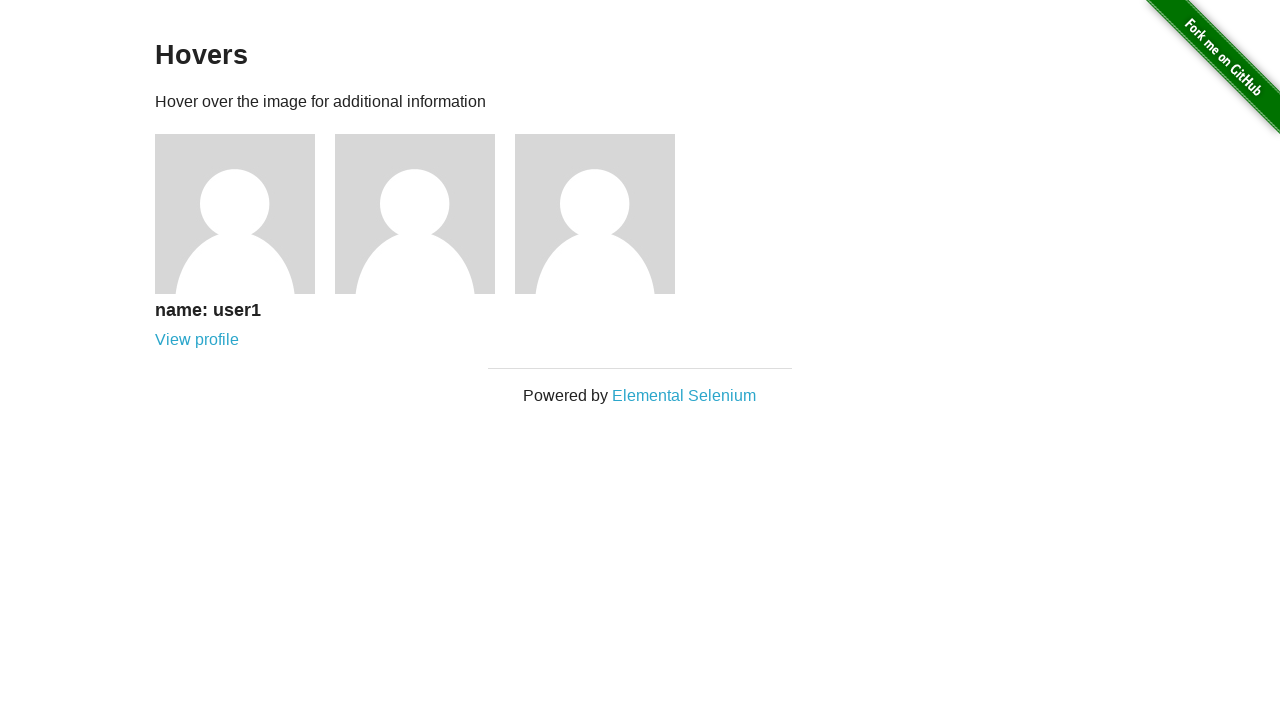